Tests the information alert by clicking the alert button and accepting the alert that displays "You clicked a button"

Starting URL: https://demoqa.com/alerts

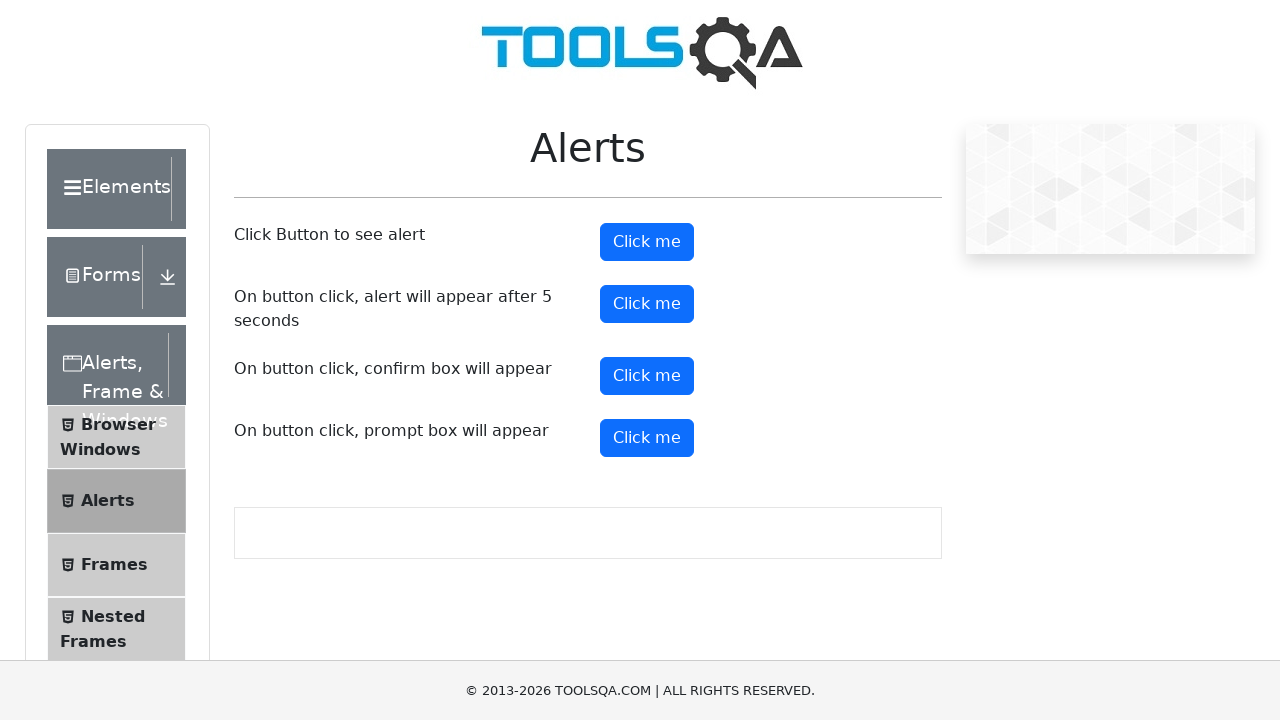

Clicked the alert button to trigger information alert at (647, 242) on #alertButton
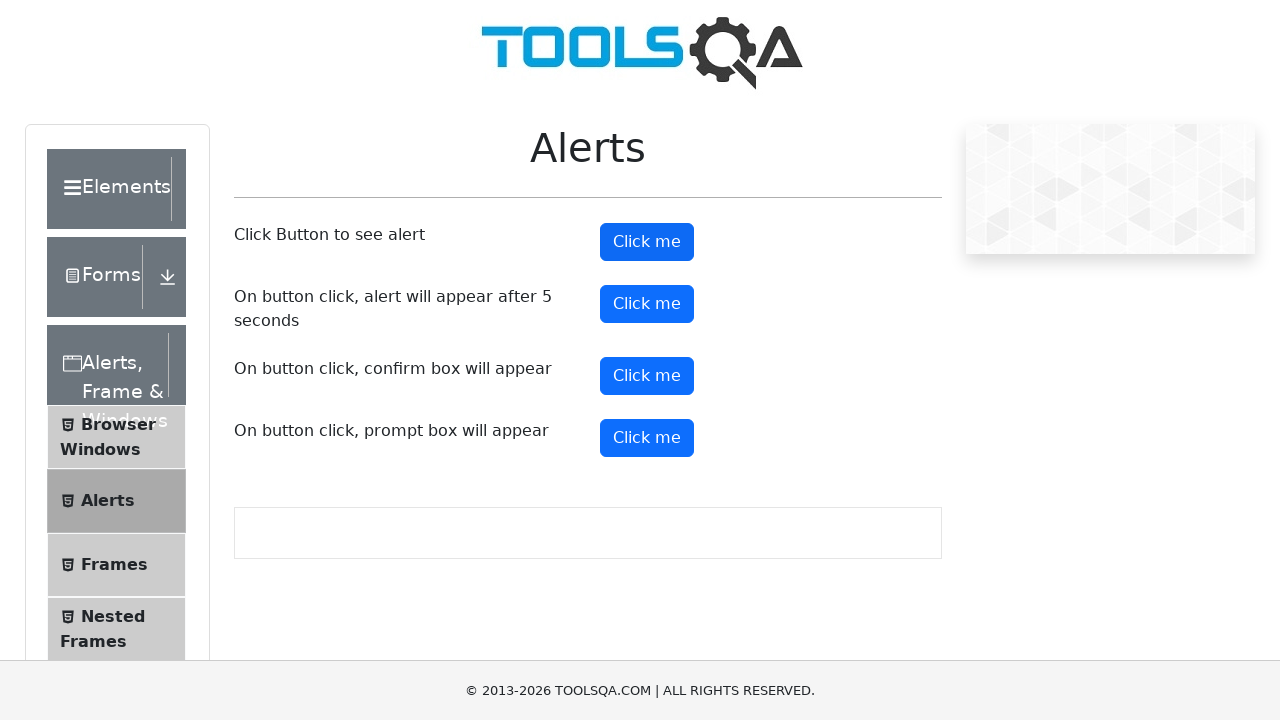

Set up dialog handler to accept alerts
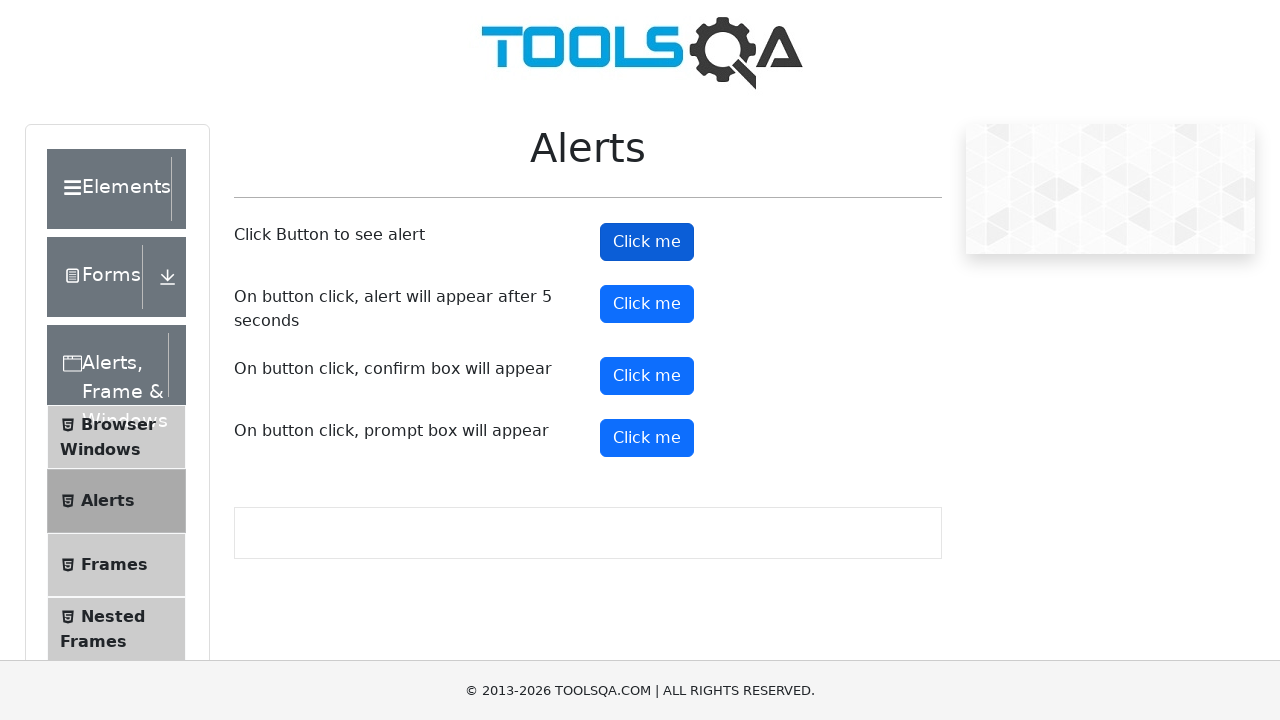

Located the alert button element
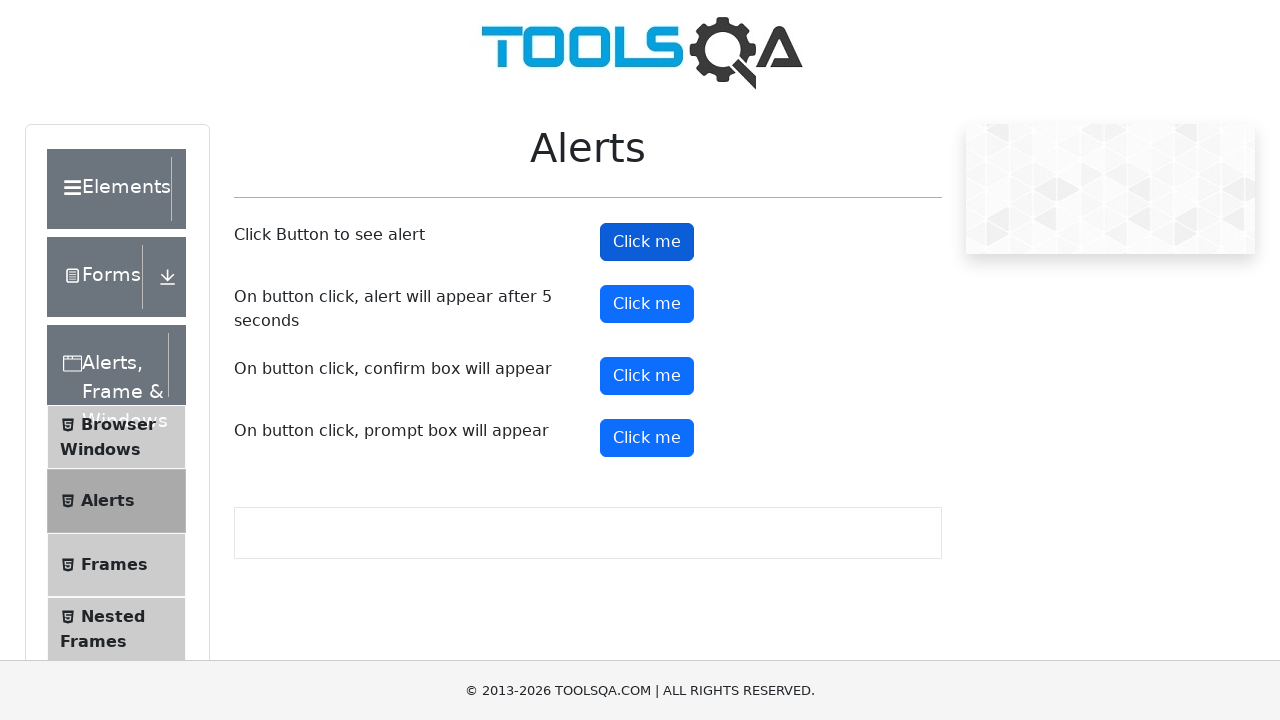

Clicked the alert button and accepted the alert displaying 'You clicked a button' at (647, 242) on #alertButton
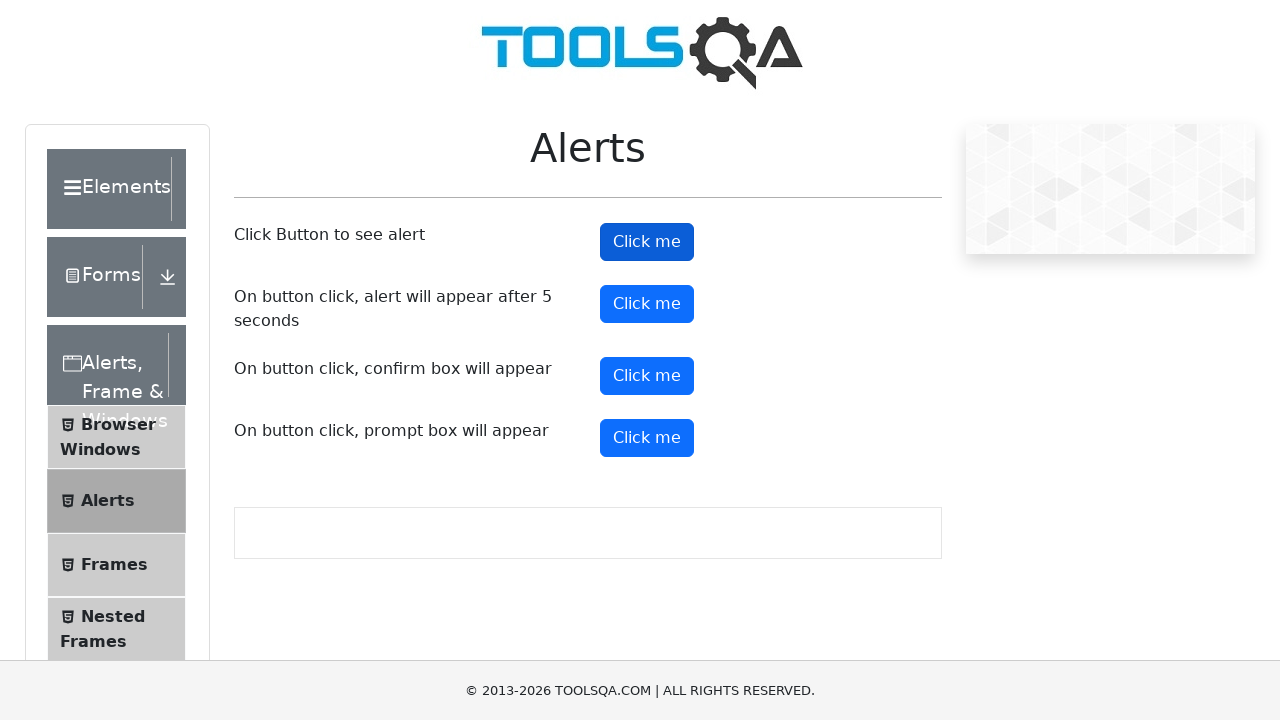

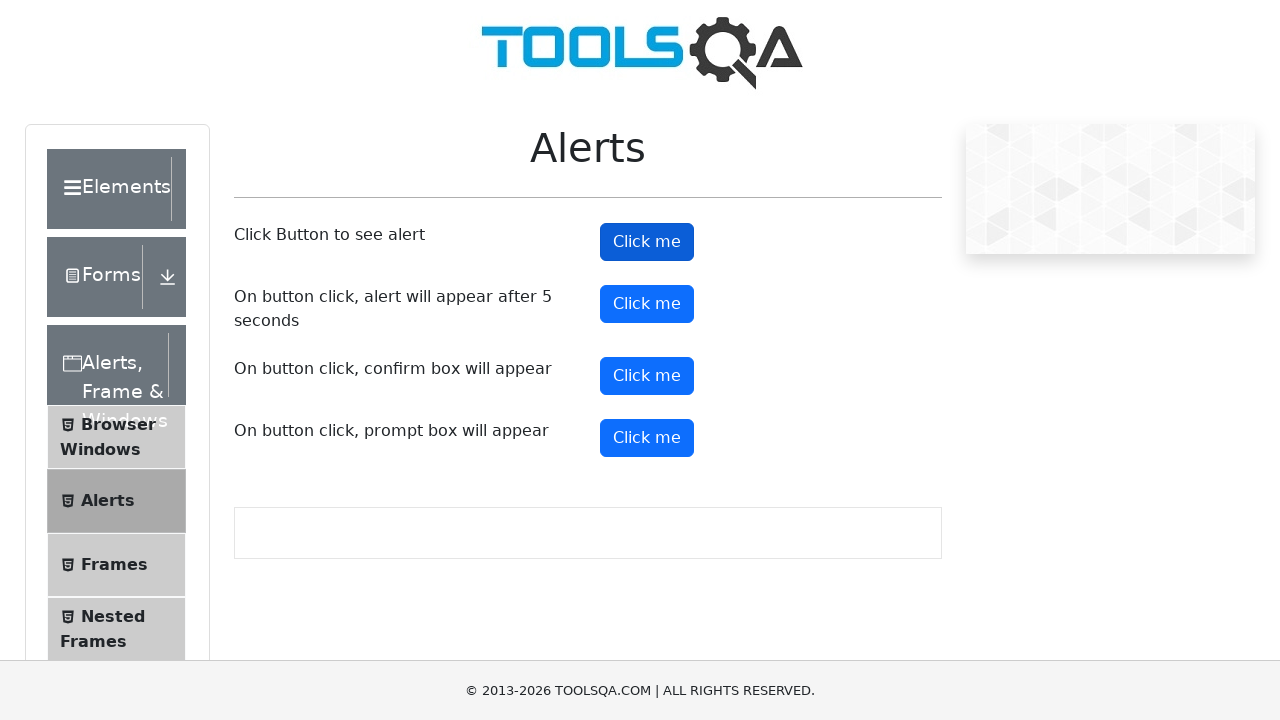